Tests search functionality with dummy text "lorem" and verifies search results behavior

Starting URL: https://www.angloamerican.com/

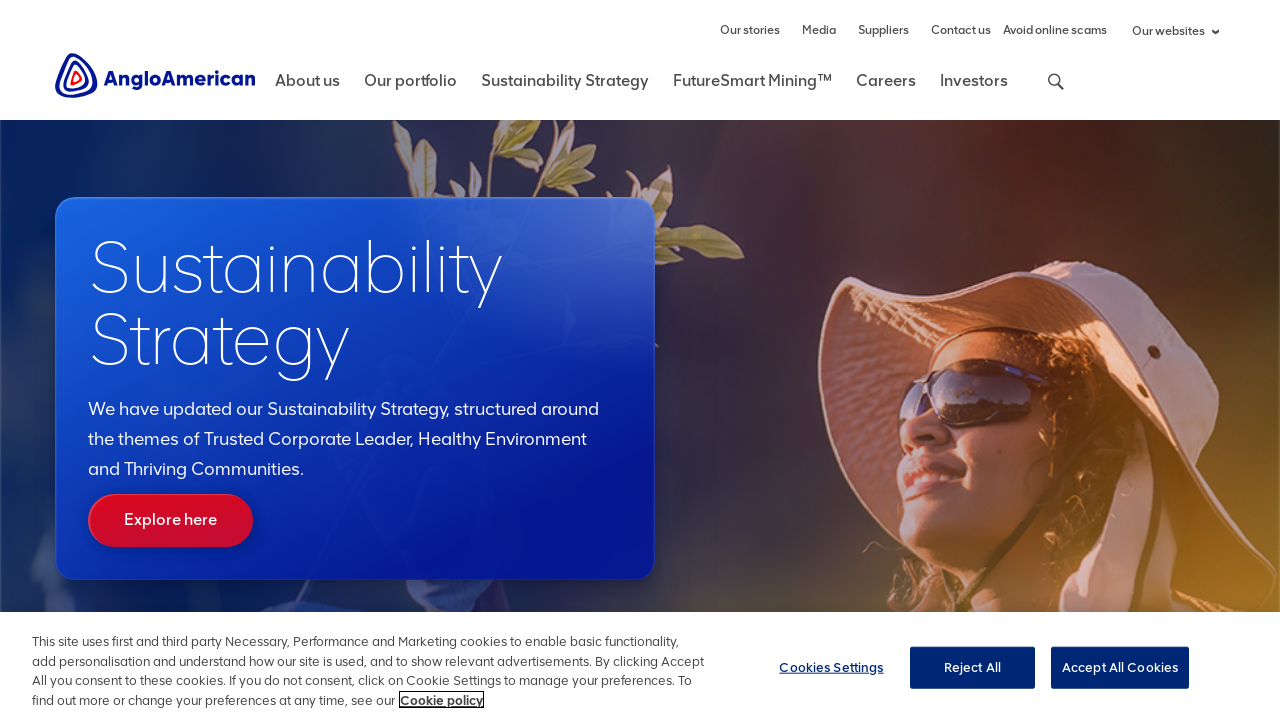

Clicked search icon to open search at (1055, 82) on a.searchOPEN span.icon-search-icon
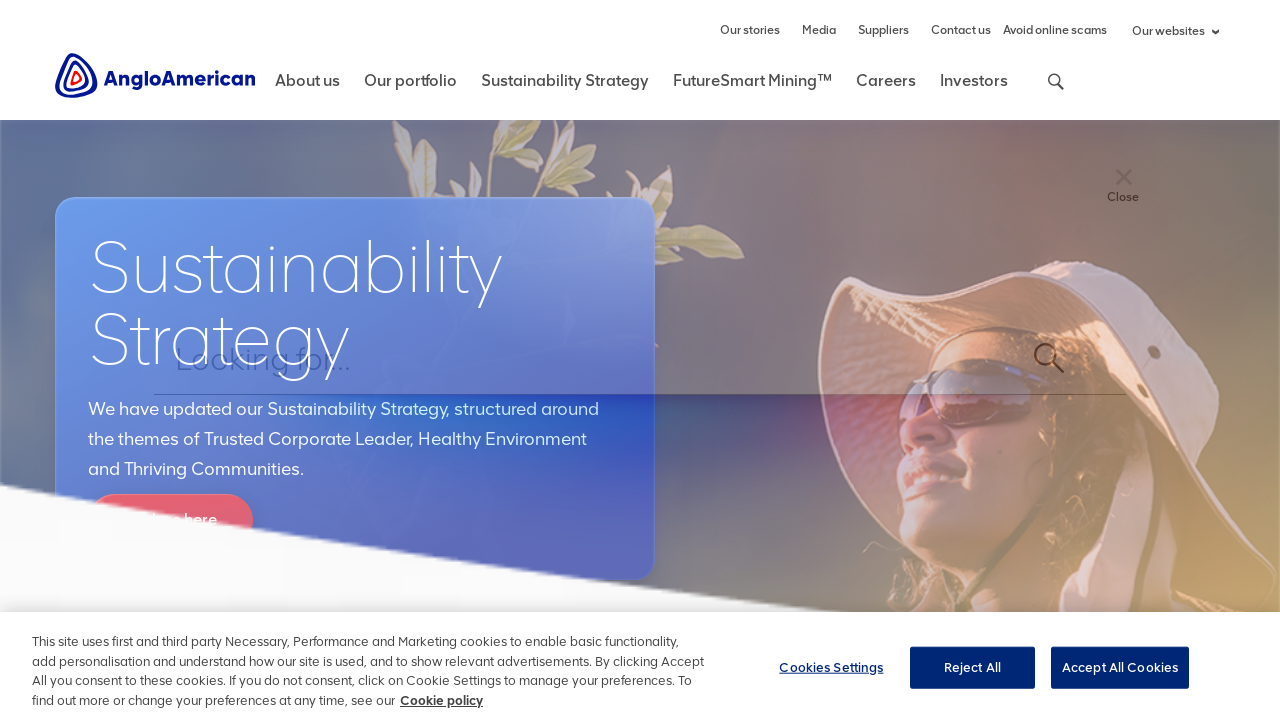

Search input field became visible
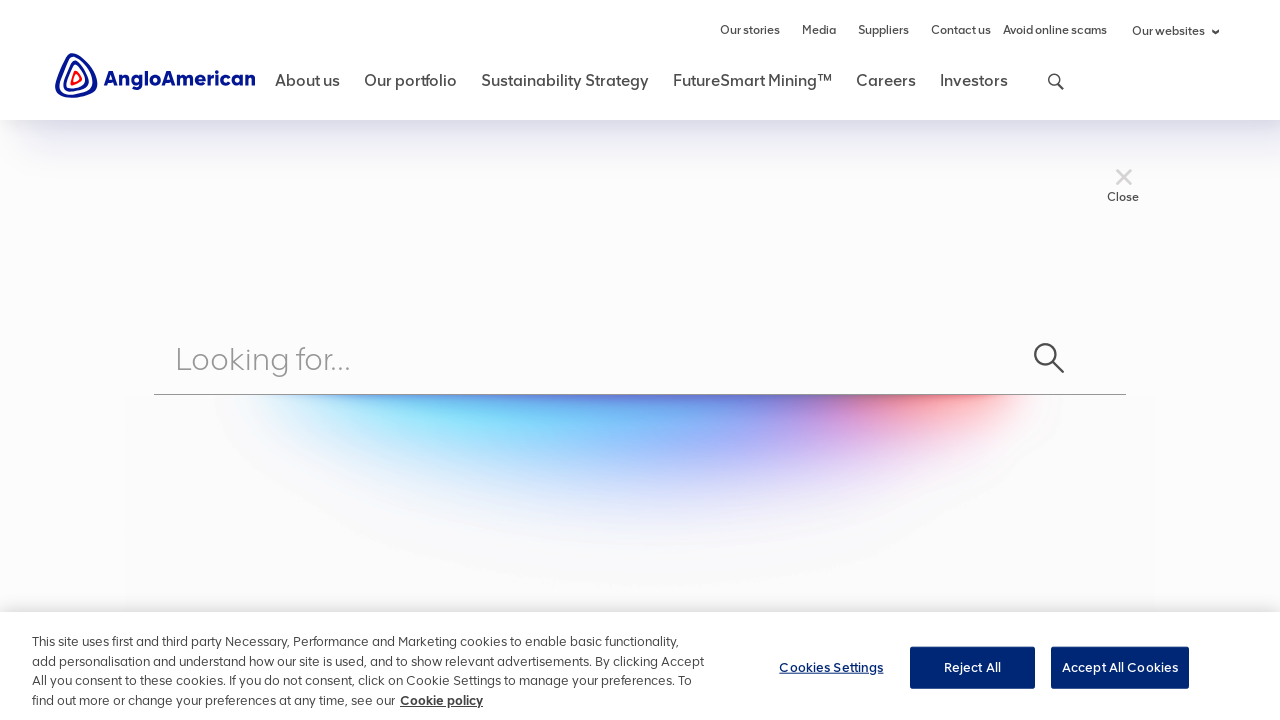

Filled search box with dummy text 'lorem' on input#searchTextbox
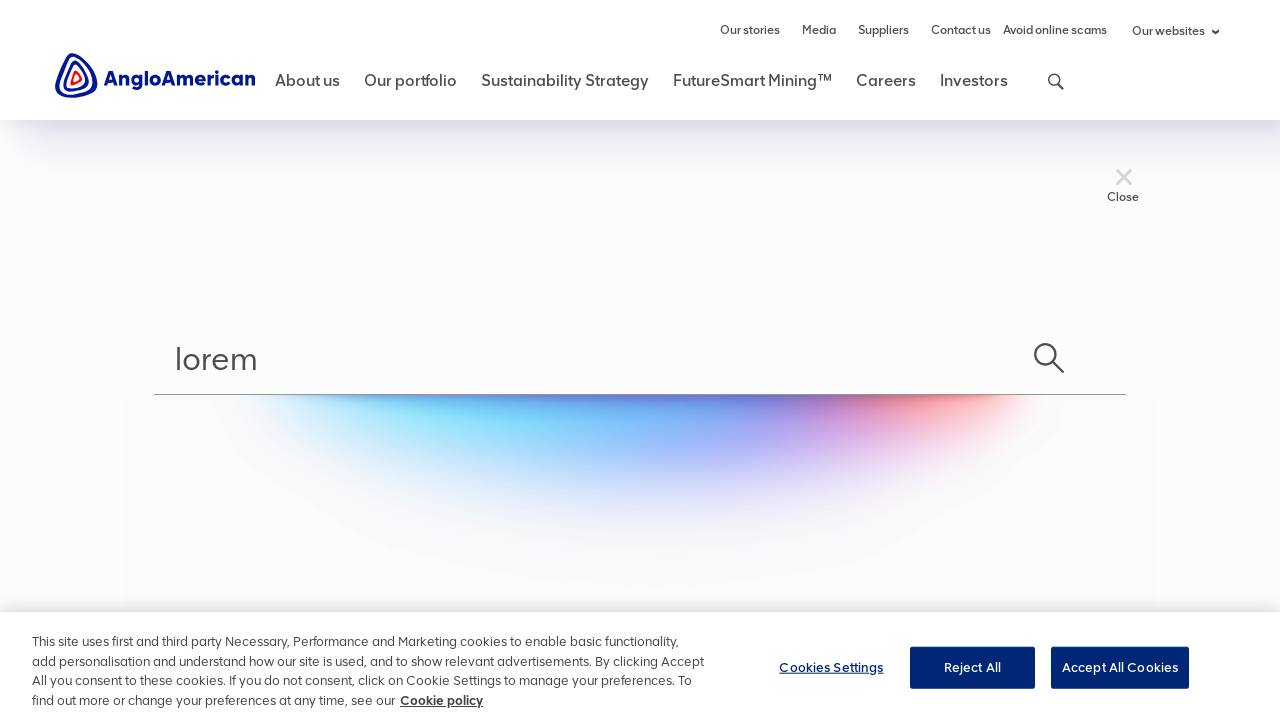

Pressed Enter to submit search query on input#searchTextbox
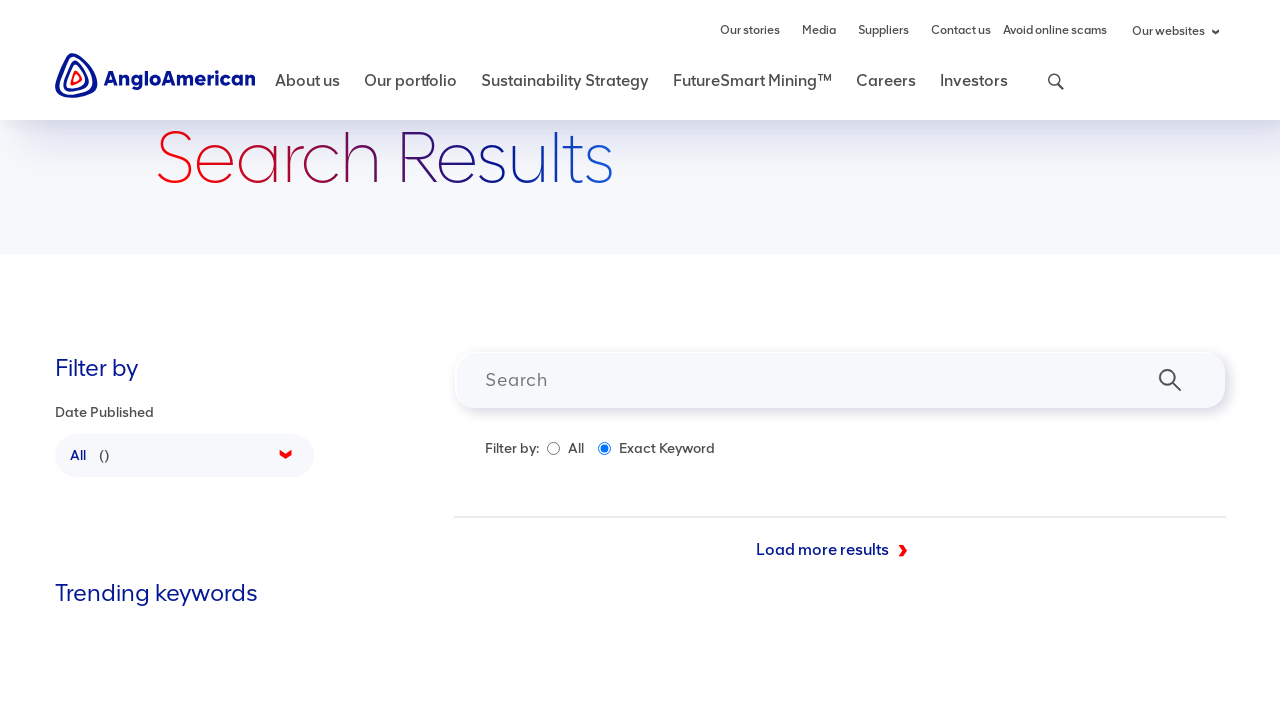

Waited for search results to load
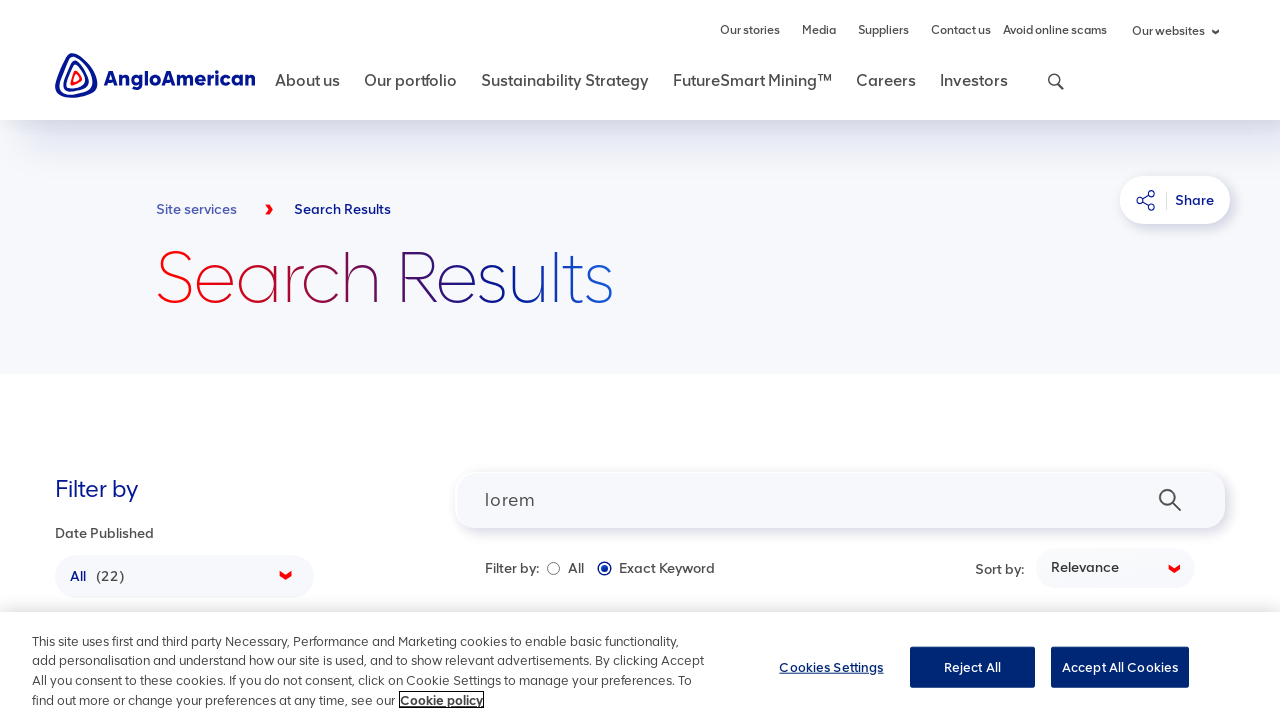

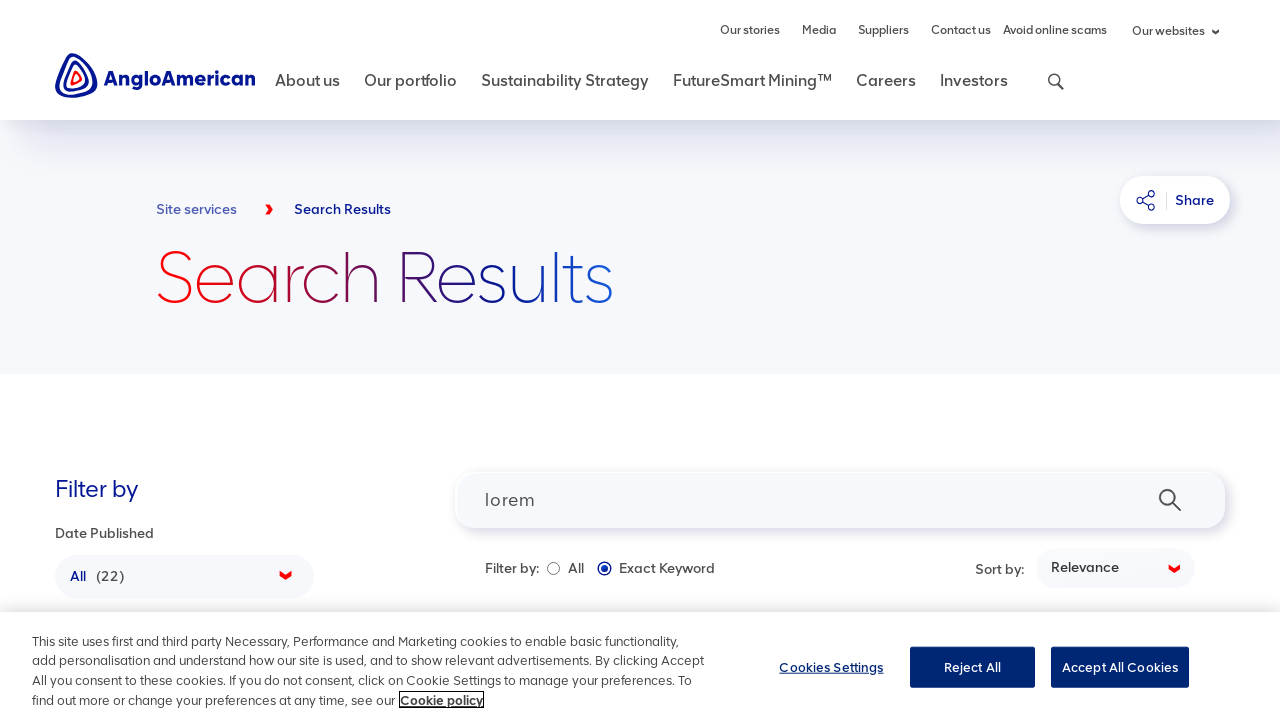